Navigates to the Rahul Shetty Academy Angular practice page and verifies the page loads successfully by checking the title is present.

Starting URL: https://rahulshettyacademy.com/angularpractise

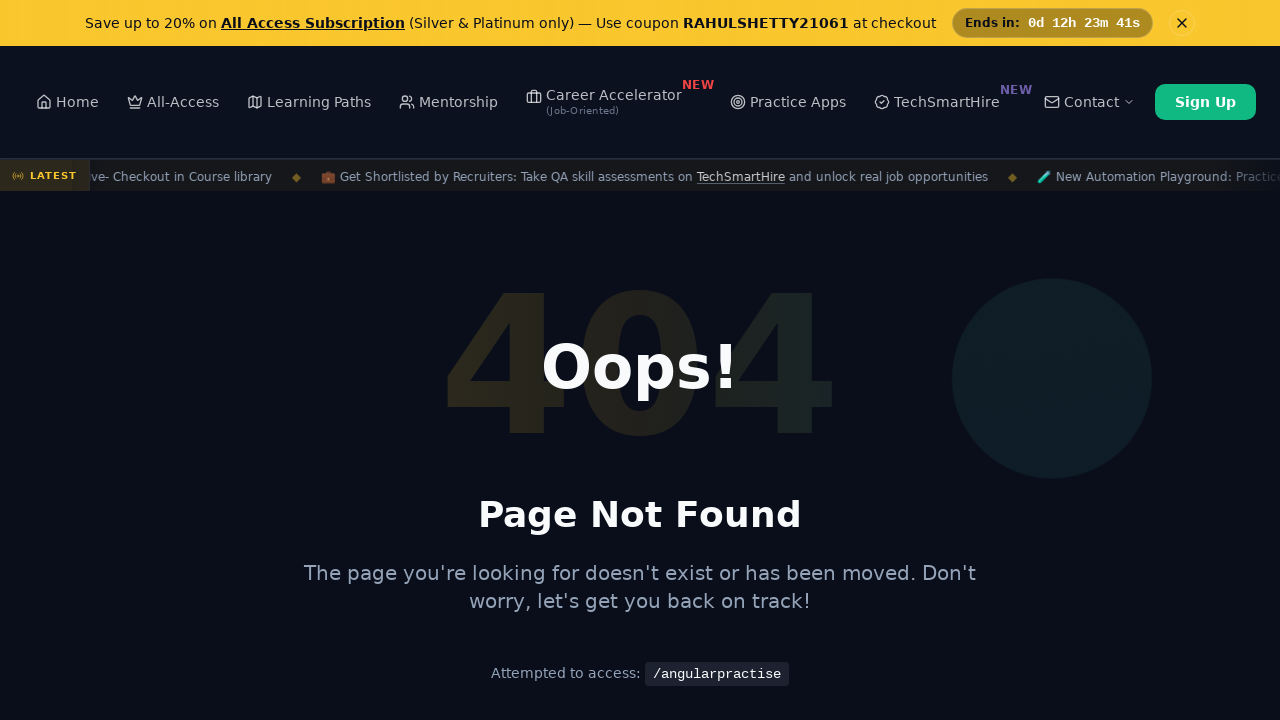

Waited for page to reach domcontentloaded state
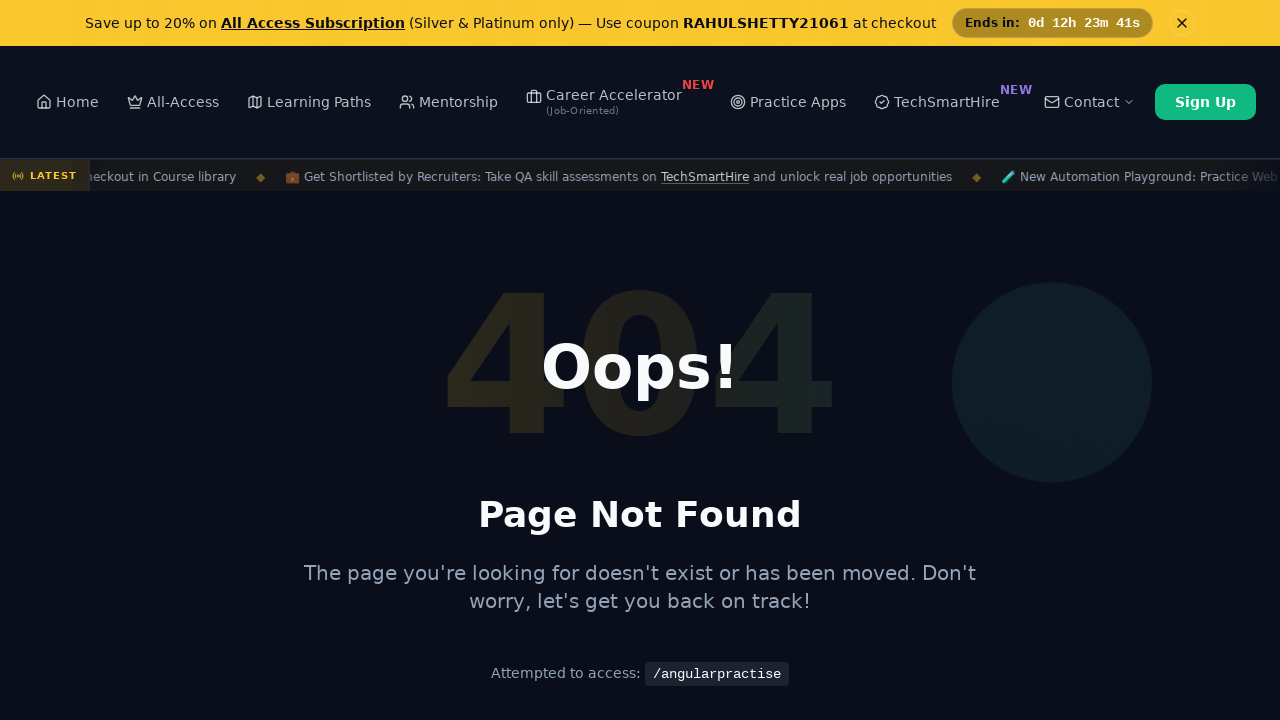

Retrieved page title
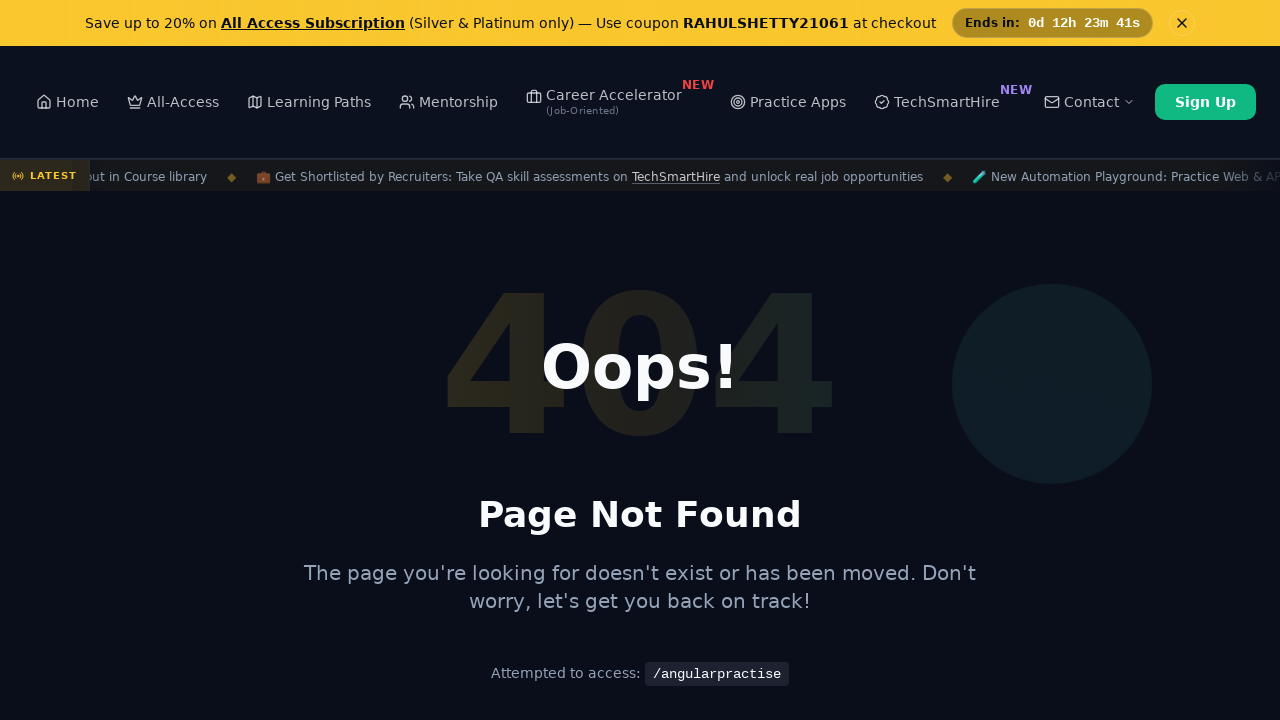

Verified page title is present and not empty
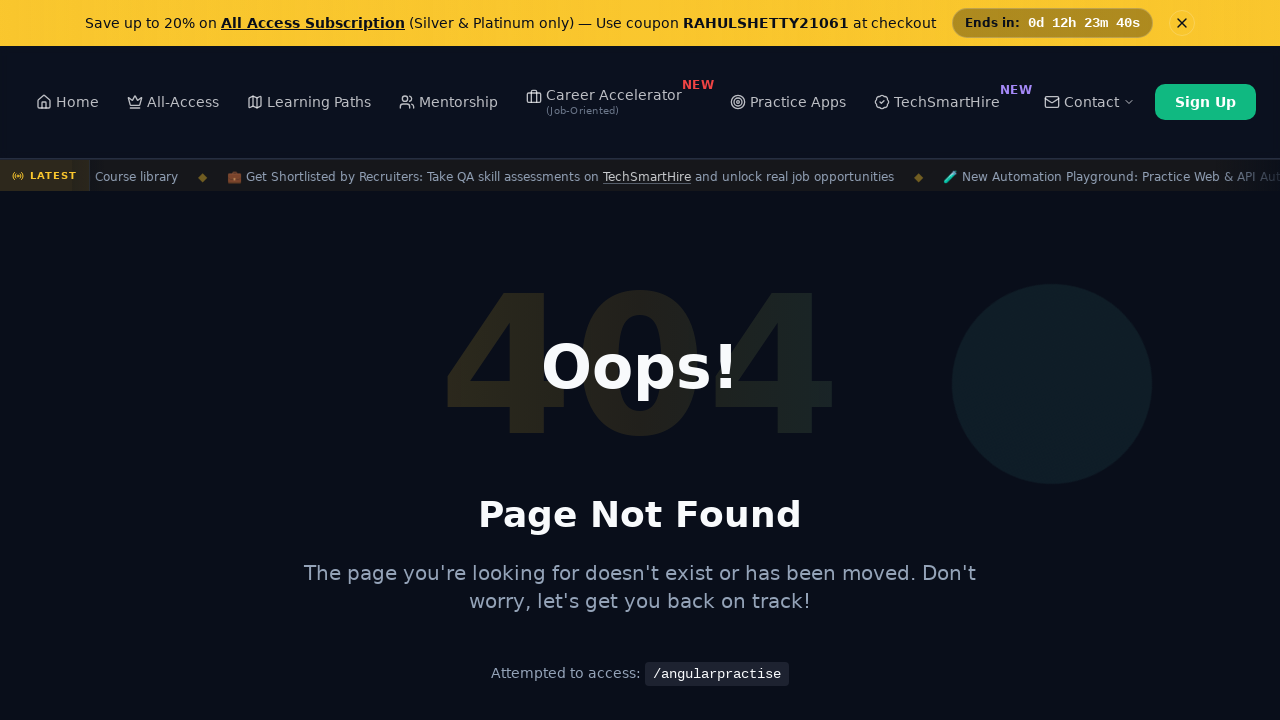

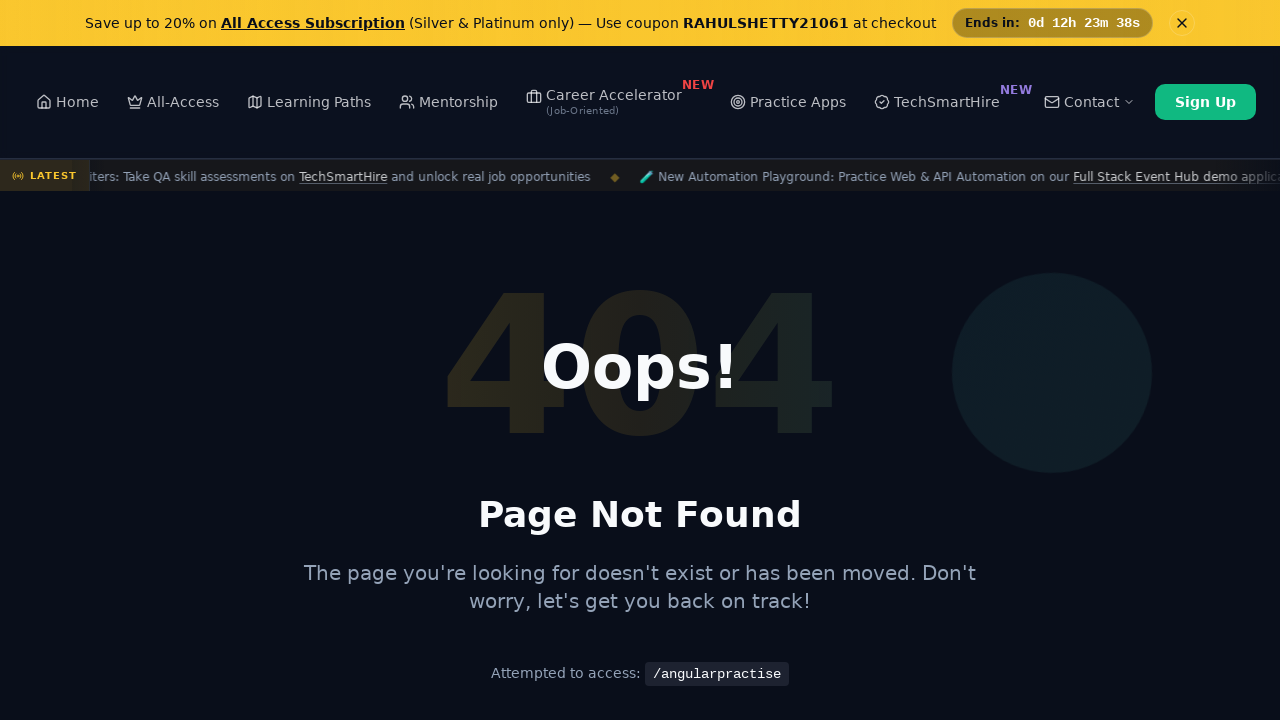